Tests browser window resize and repositioning operations by maximizing, resizing to specific dimensions, and moving the window to a specific position

Starting URL: https://demo.actitime.com/login.do

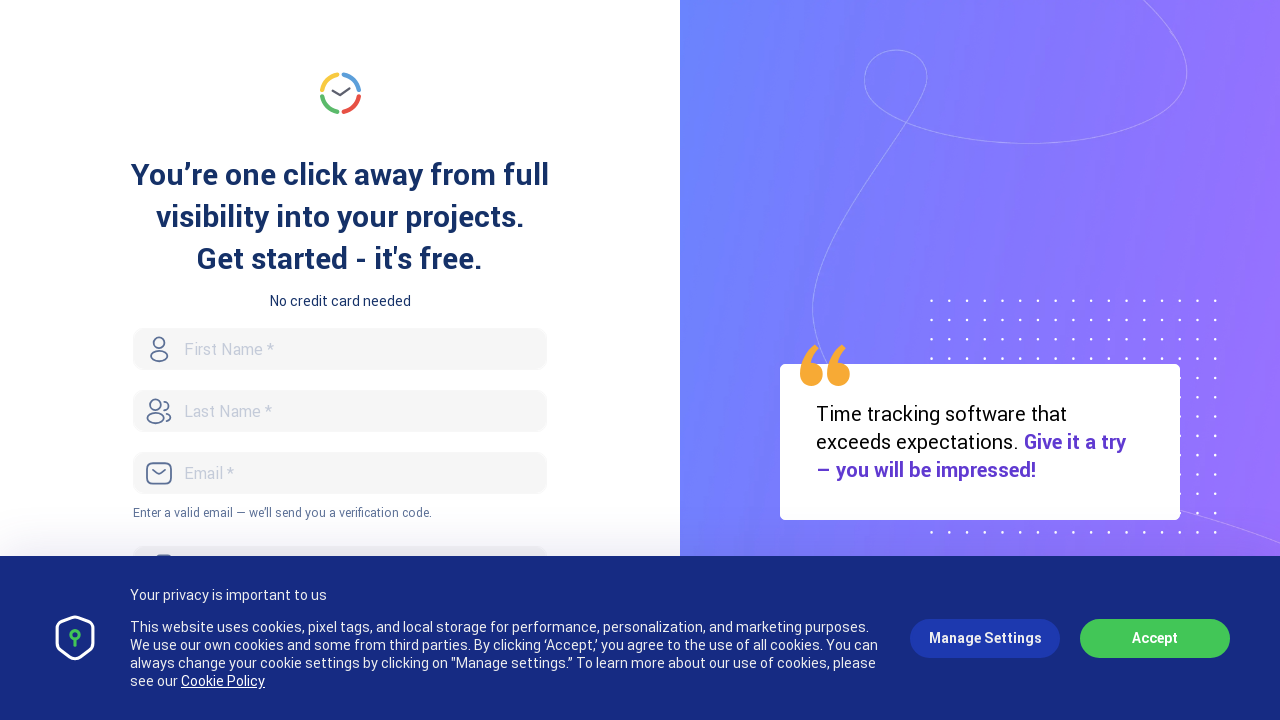

Set viewport to maximized dimensions (1920x1080)
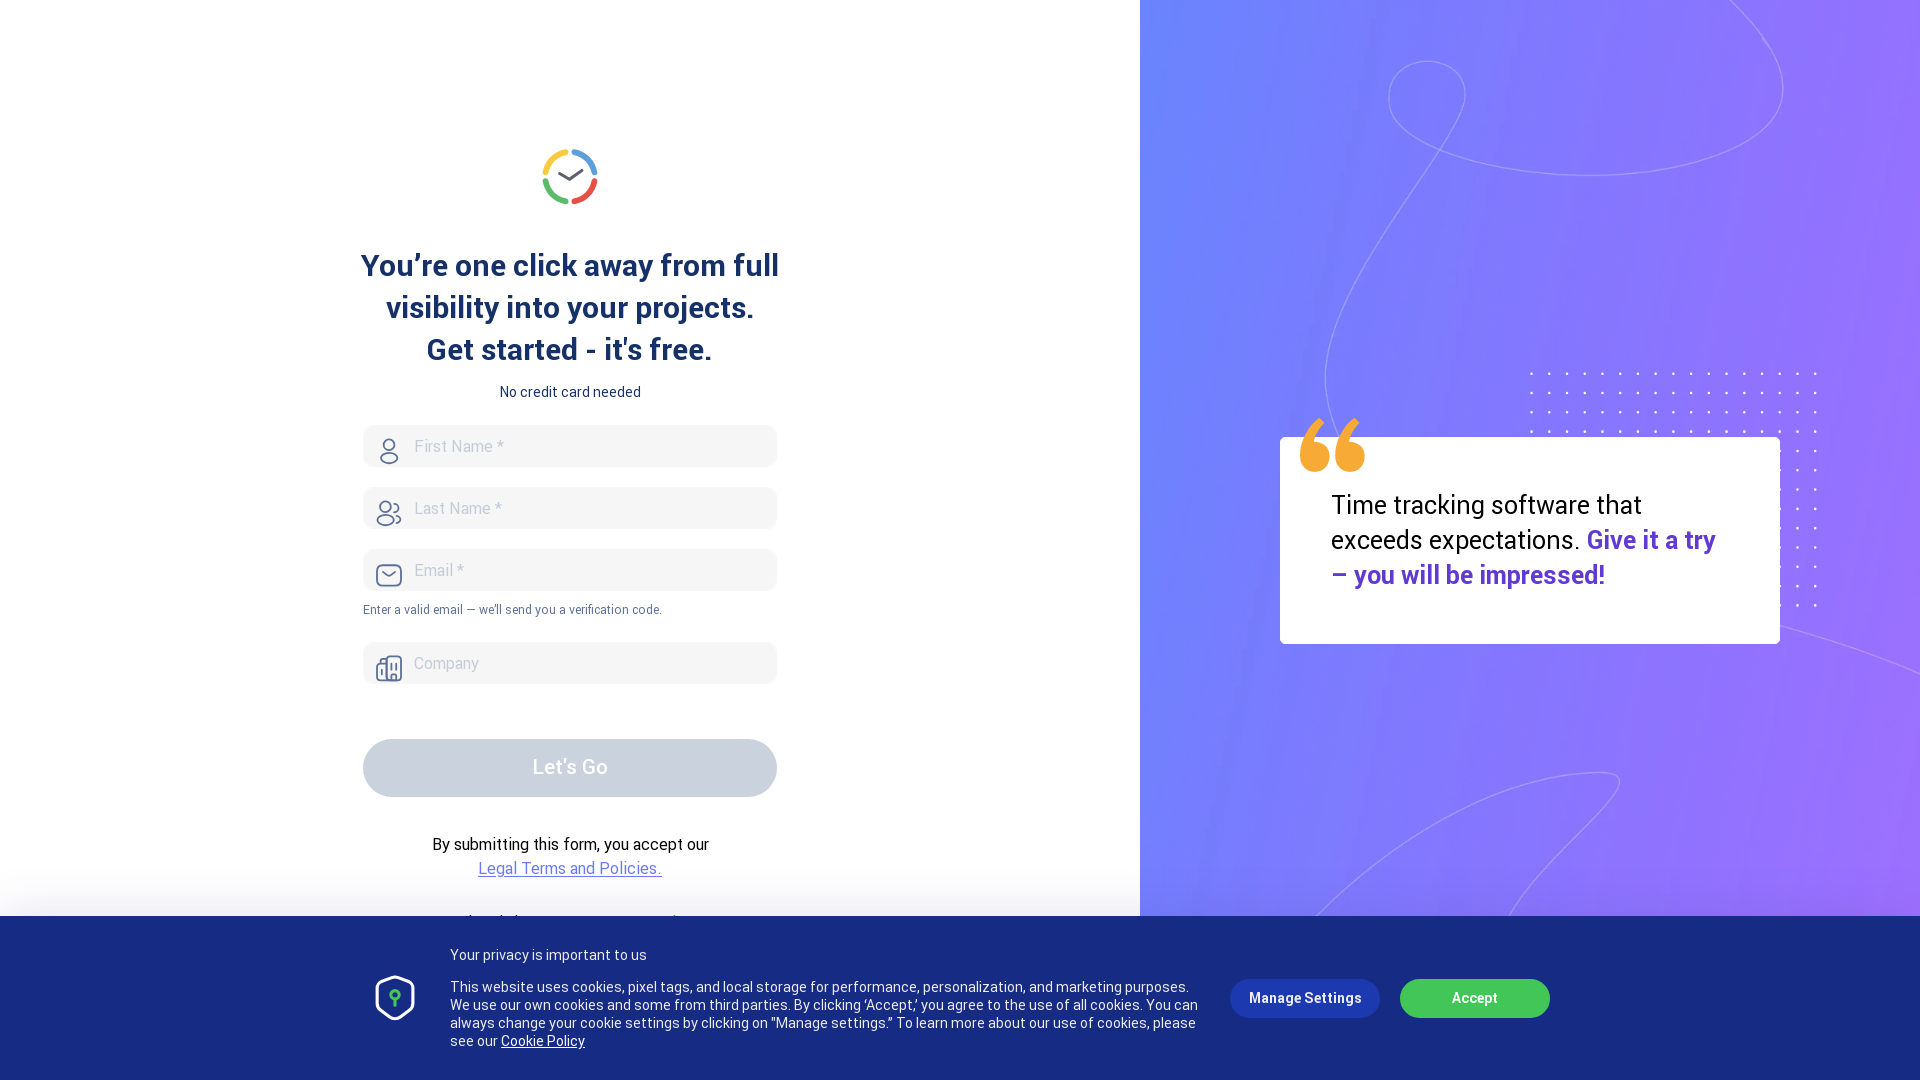

Resized viewport to specific dimensions (350x300)
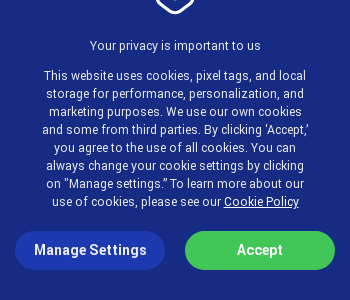

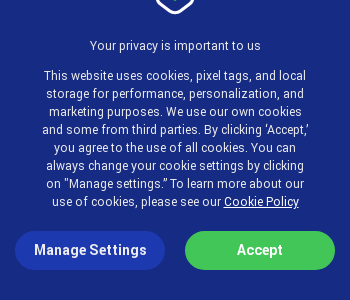